Retrieves and logs the logo text from the GreenKart page

Starting URL: https://rahulshettyacademy.com/seleniumPractise/#/

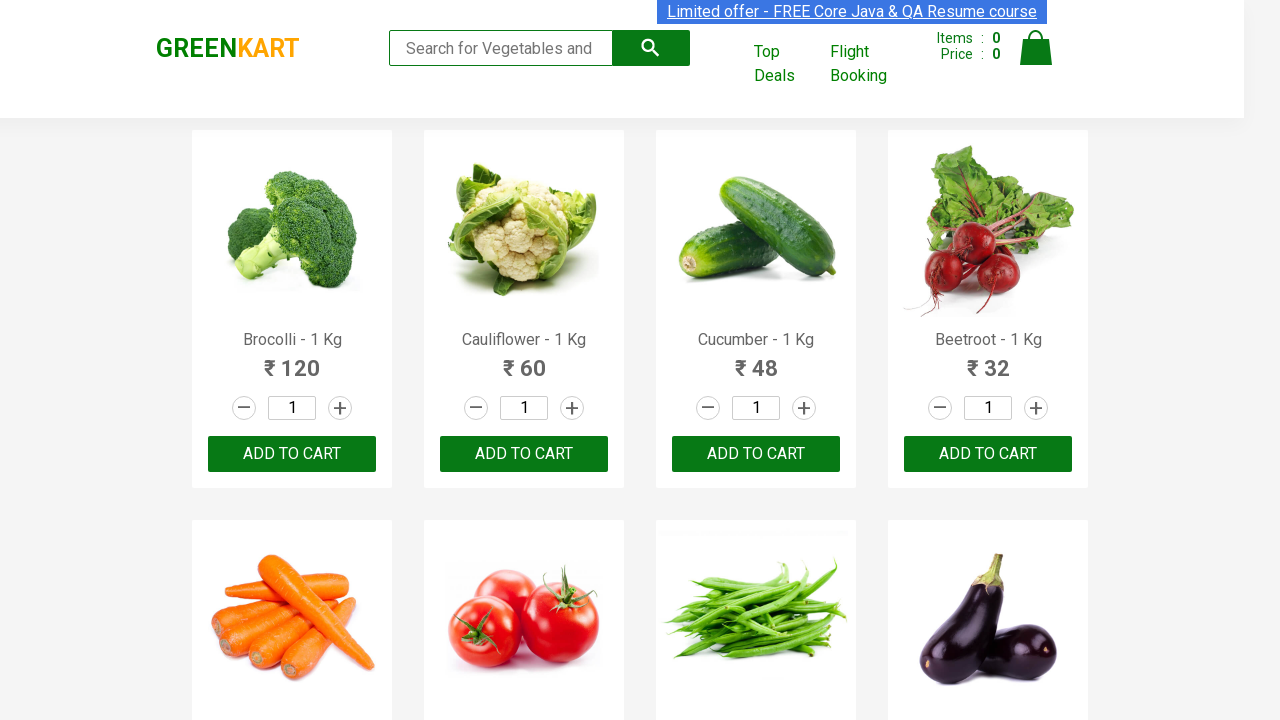

Retrieved logo text from .brand element
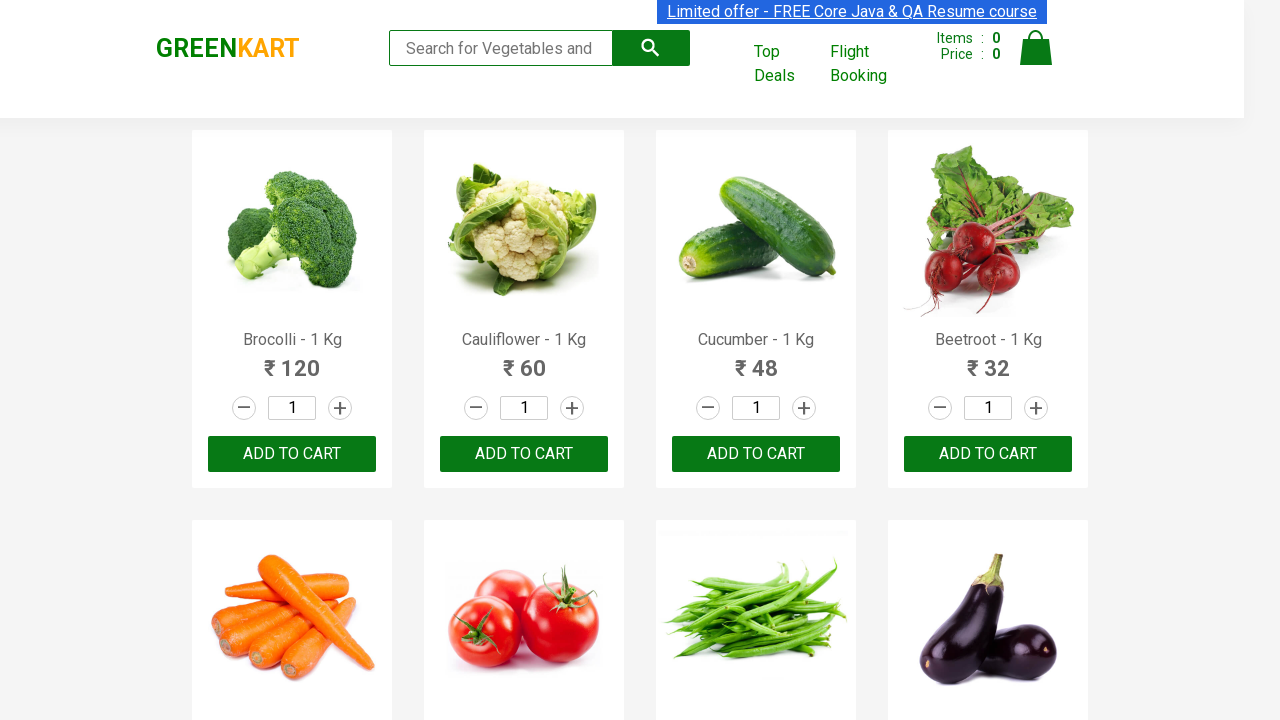

Logged logo text: GREENKART
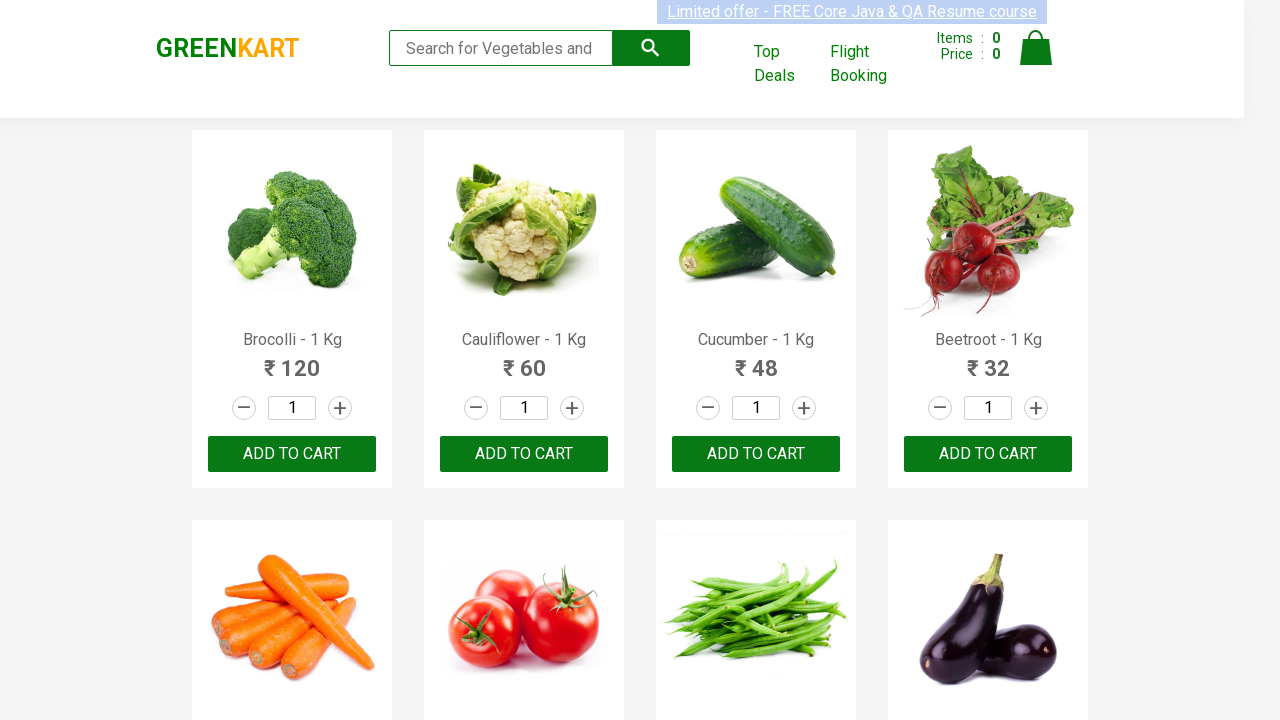

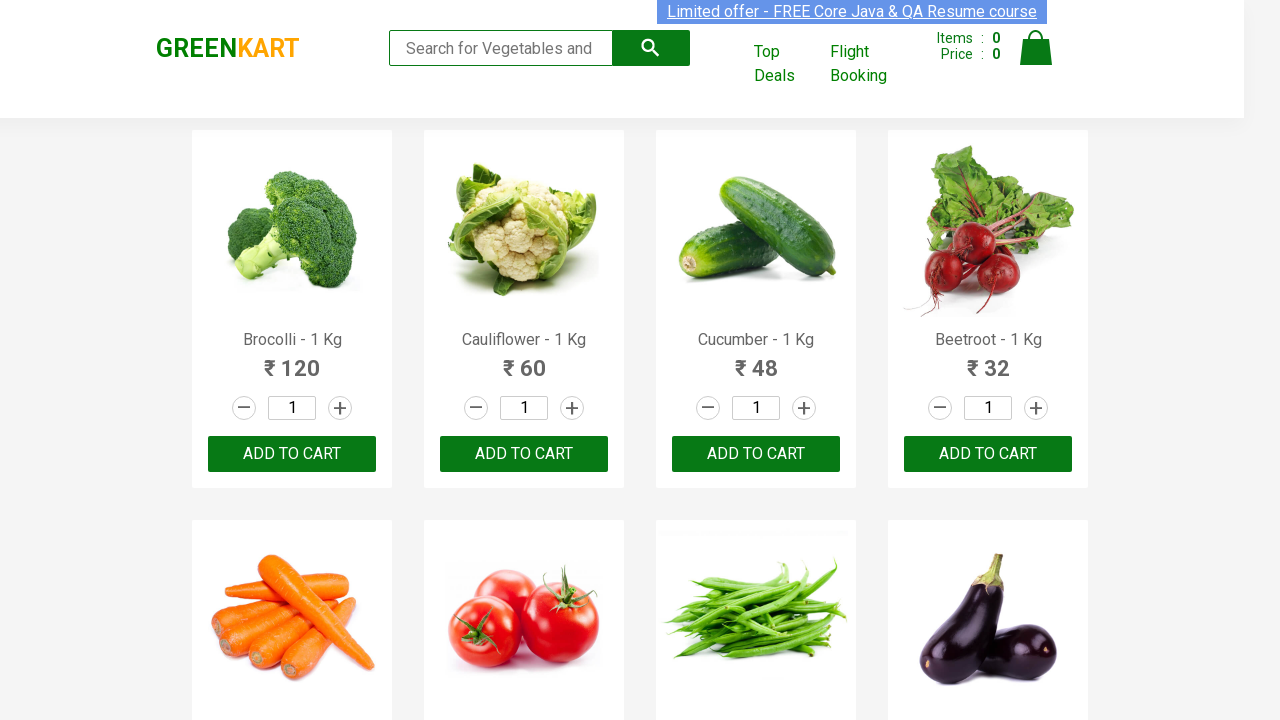